Tests login form validation by attempting to login with blank fields and then with only username filled, verifying error messages

Starting URL: https://www.saucedemo.com/

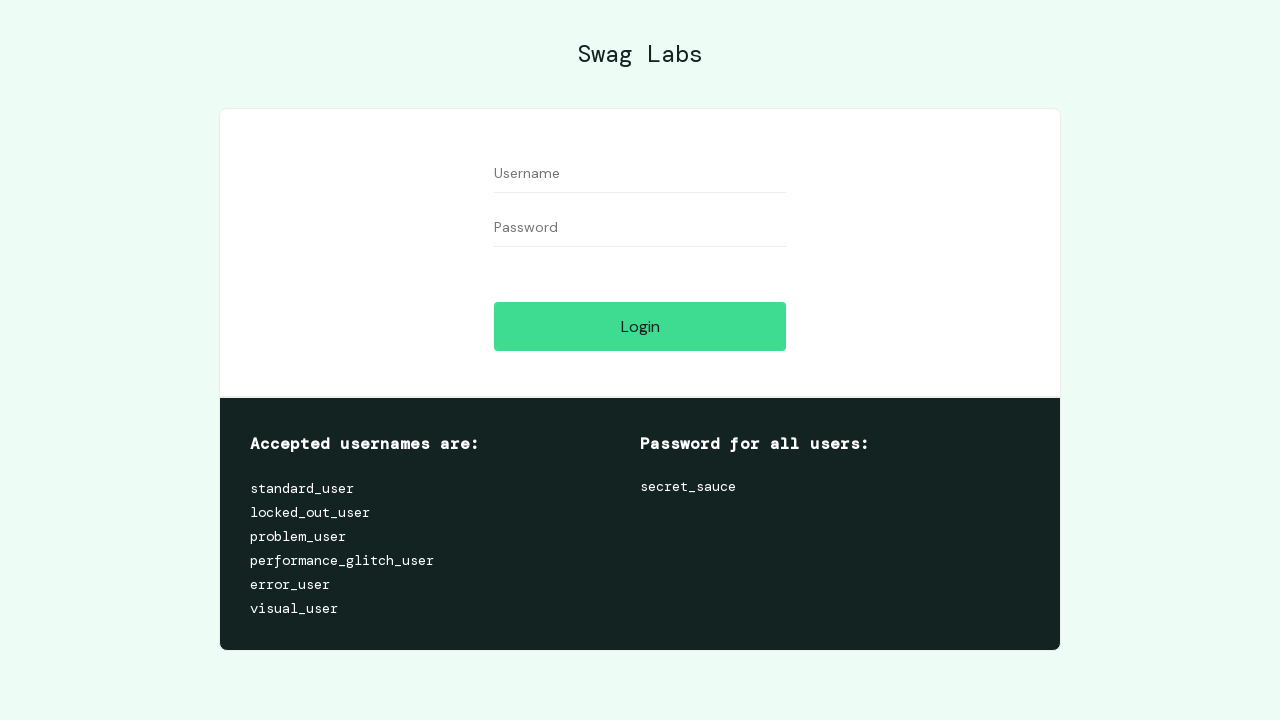

Clicked login button with both username and password fields blank at (640, 326) on xpath=//*[@id='login-button']
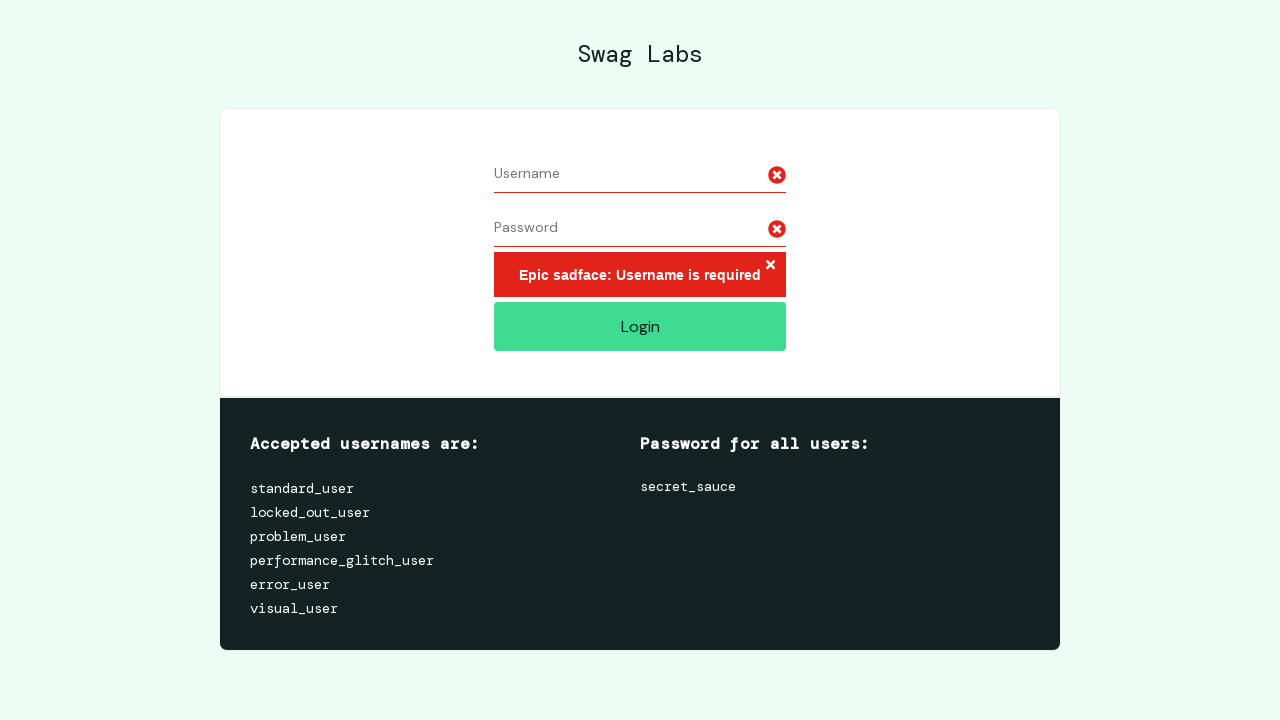

Located error message element
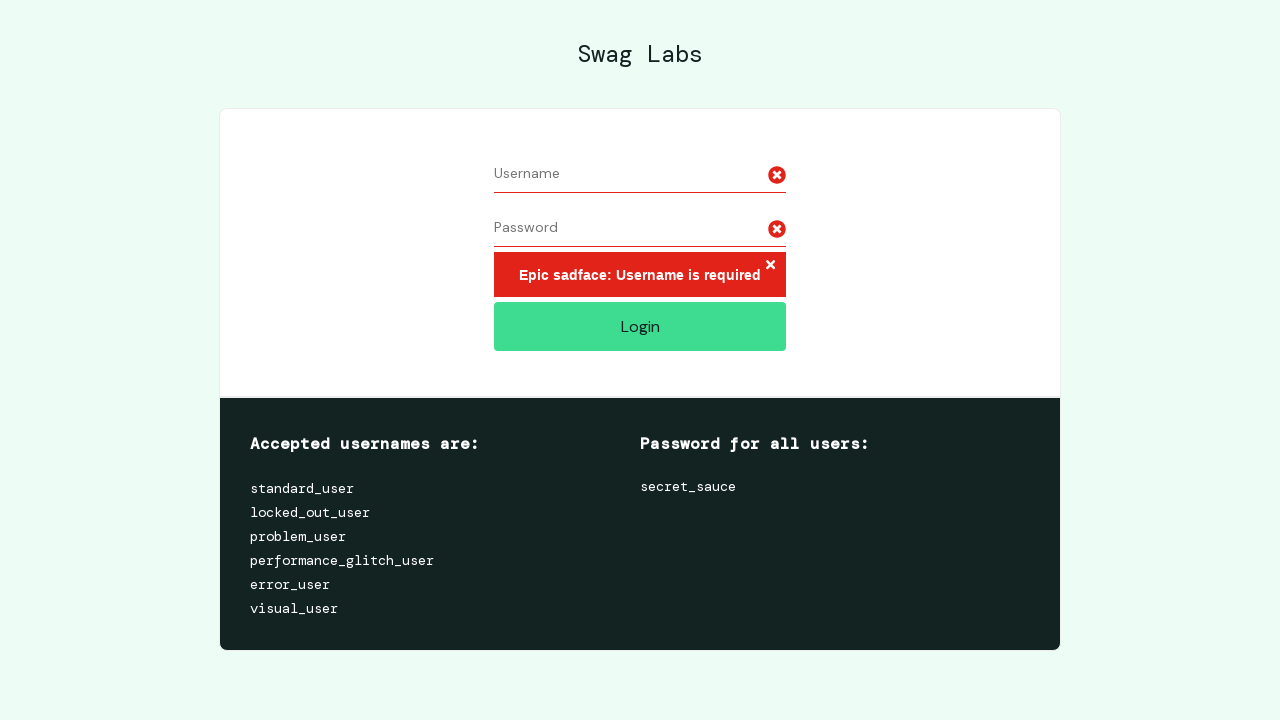

Verified error message: 'Epic sadface: Username is required'
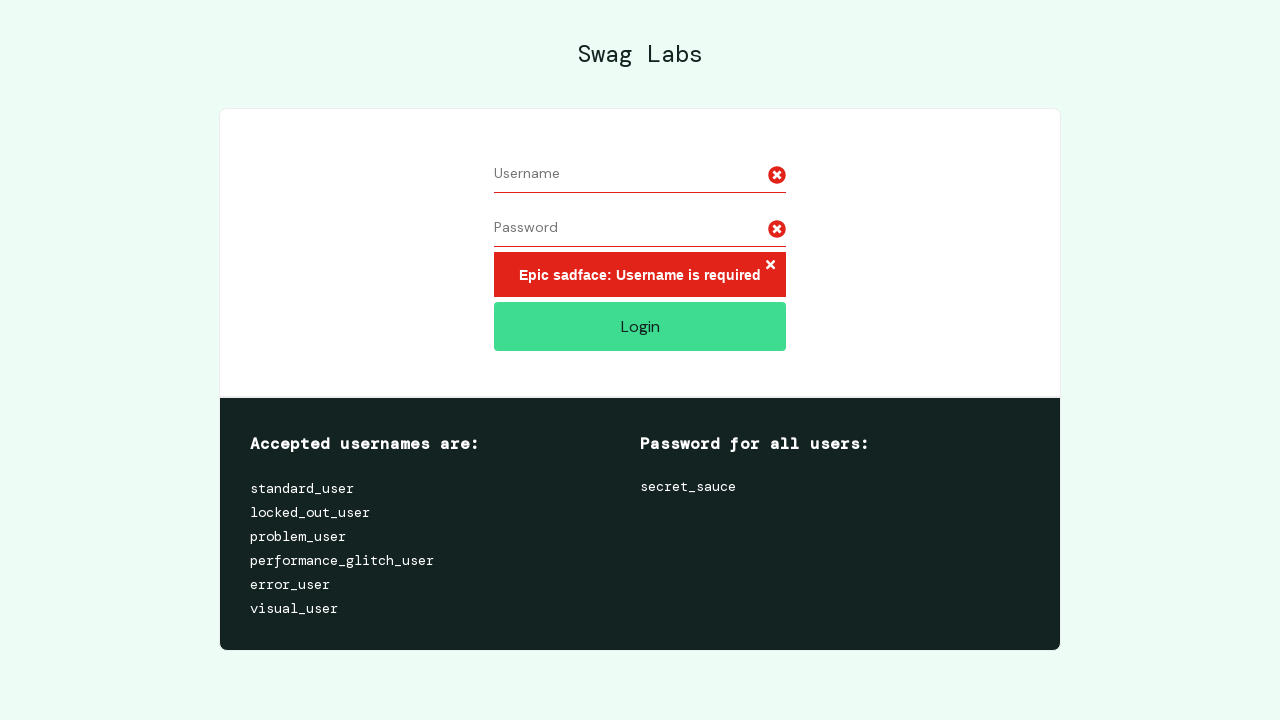

Filled username field with 'standard_user' on //*[@id='user-name']
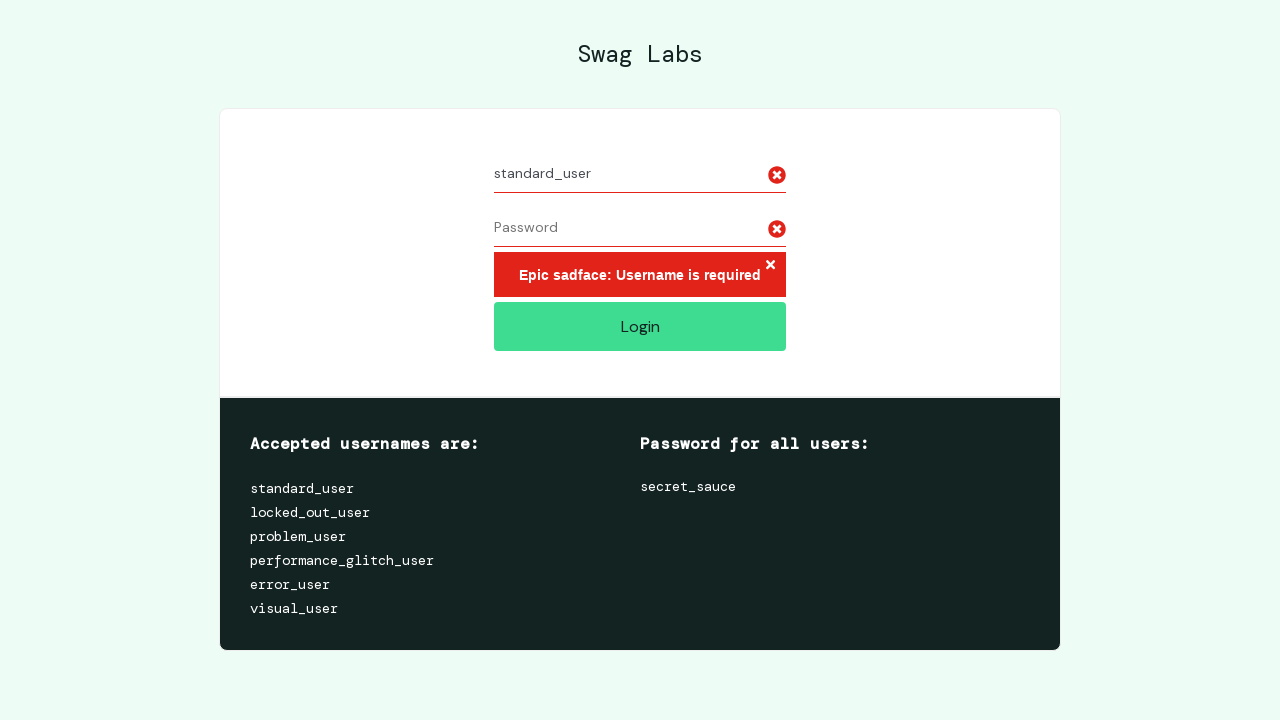

Clicked login button with only username filled, password field blank at (640, 326) on xpath=//*[@id='login-button']
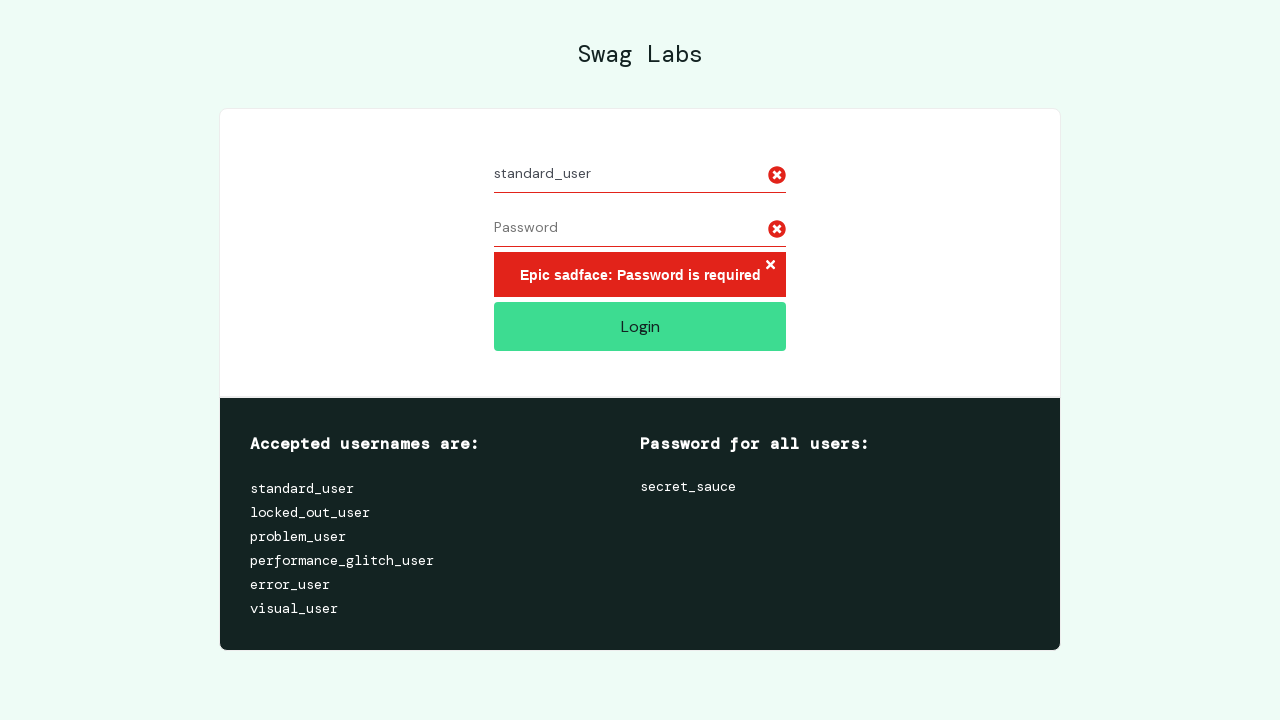

Located error message element
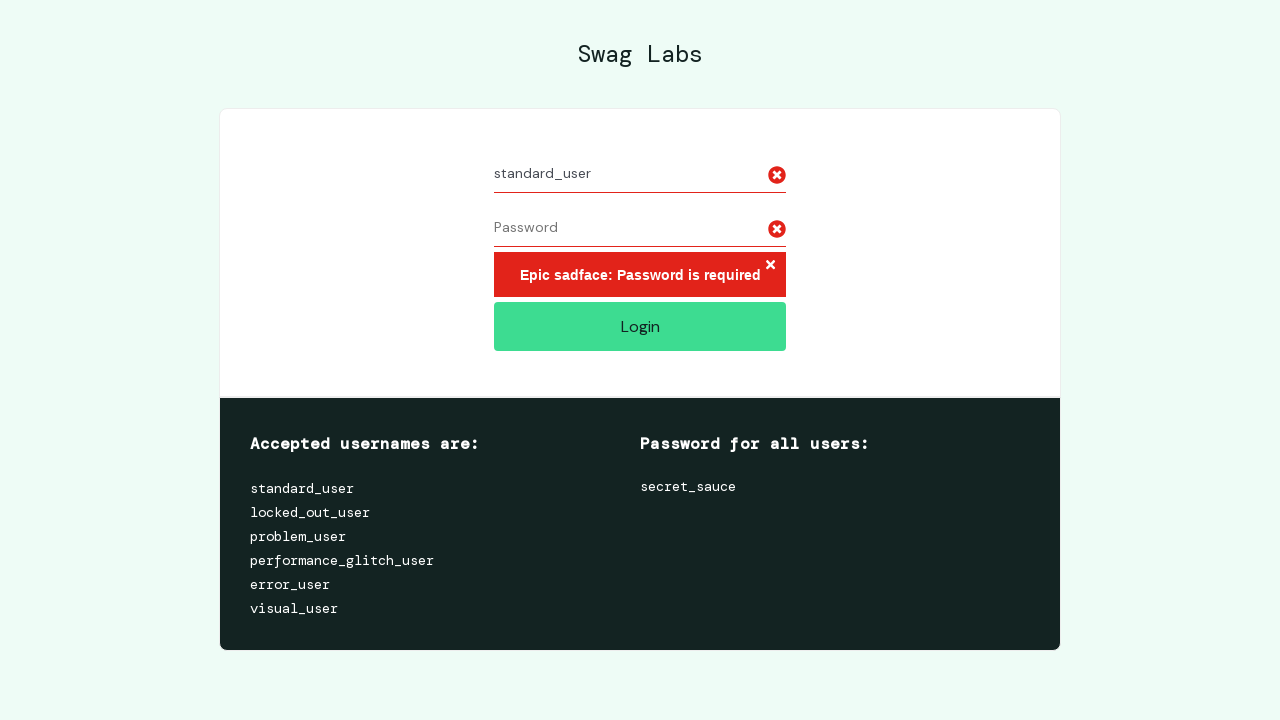

Verified error message: 'Epic sadface: Password is required'
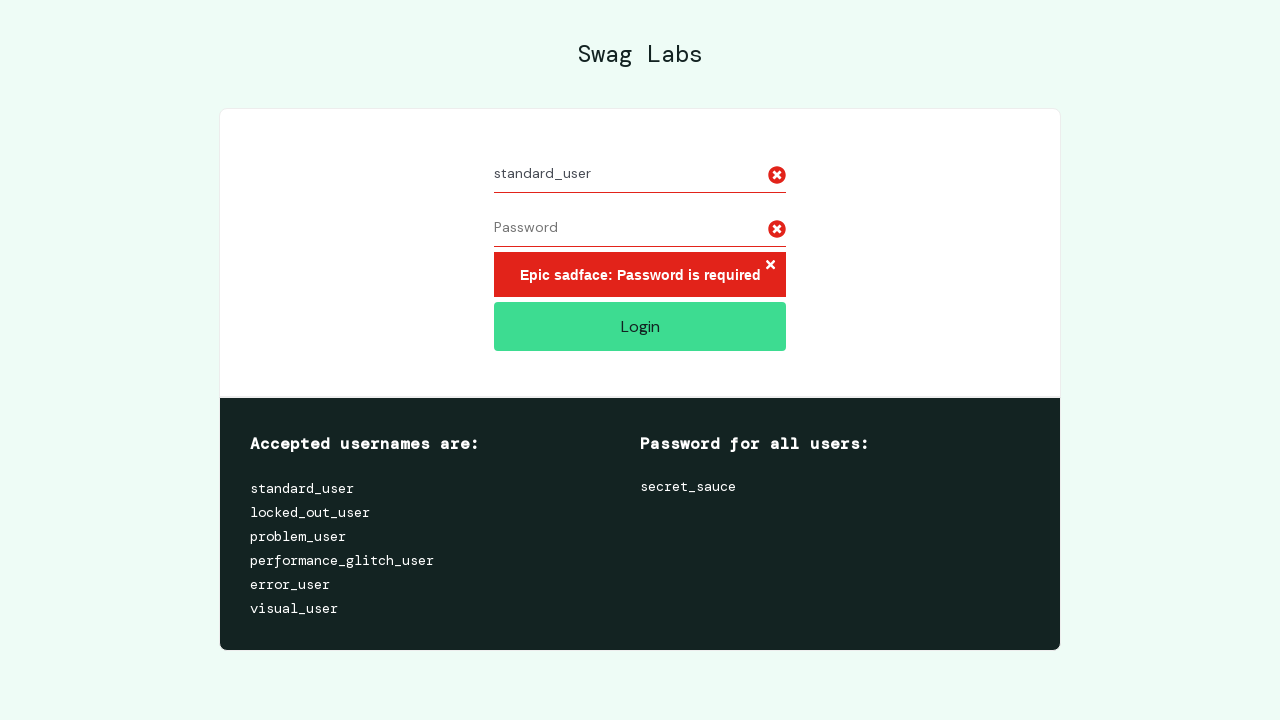

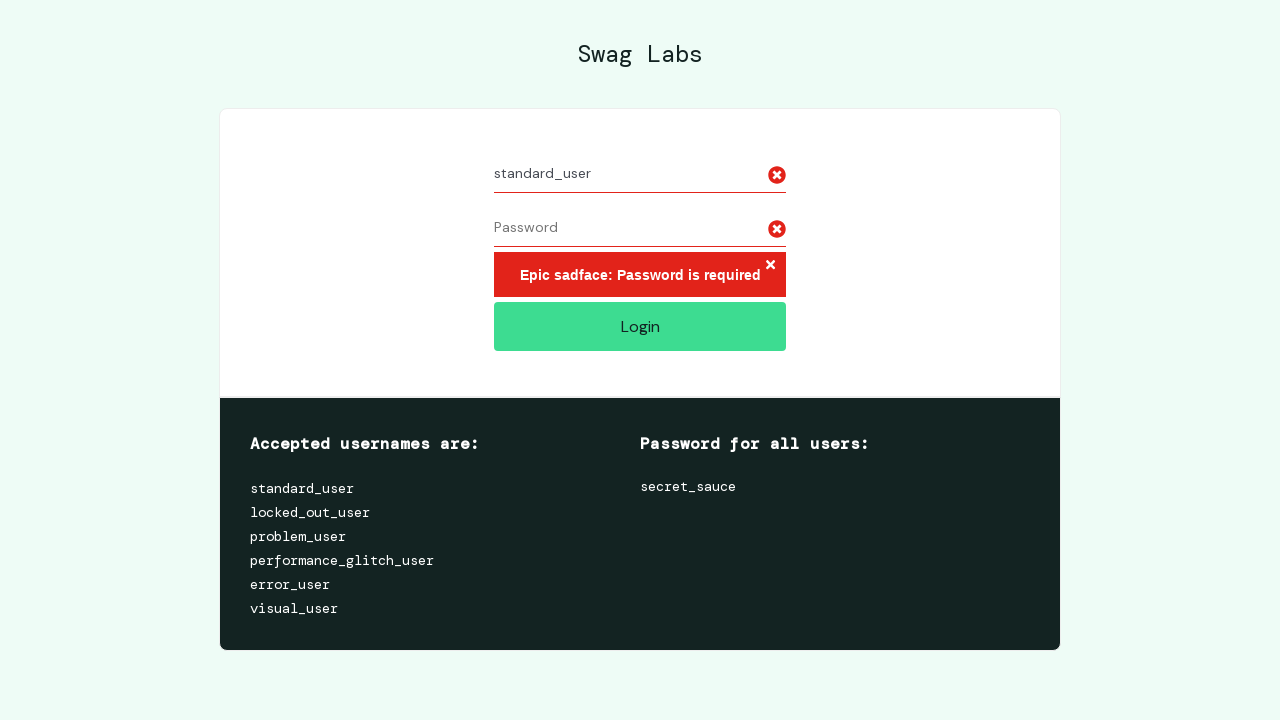